Tests multi-select dropdown functionality by selecting and deselecting options using different methods (index, value, visible text)

Starting URL: https://www.hyrtutorials.com/p/html-dropdown-elements-practice.html

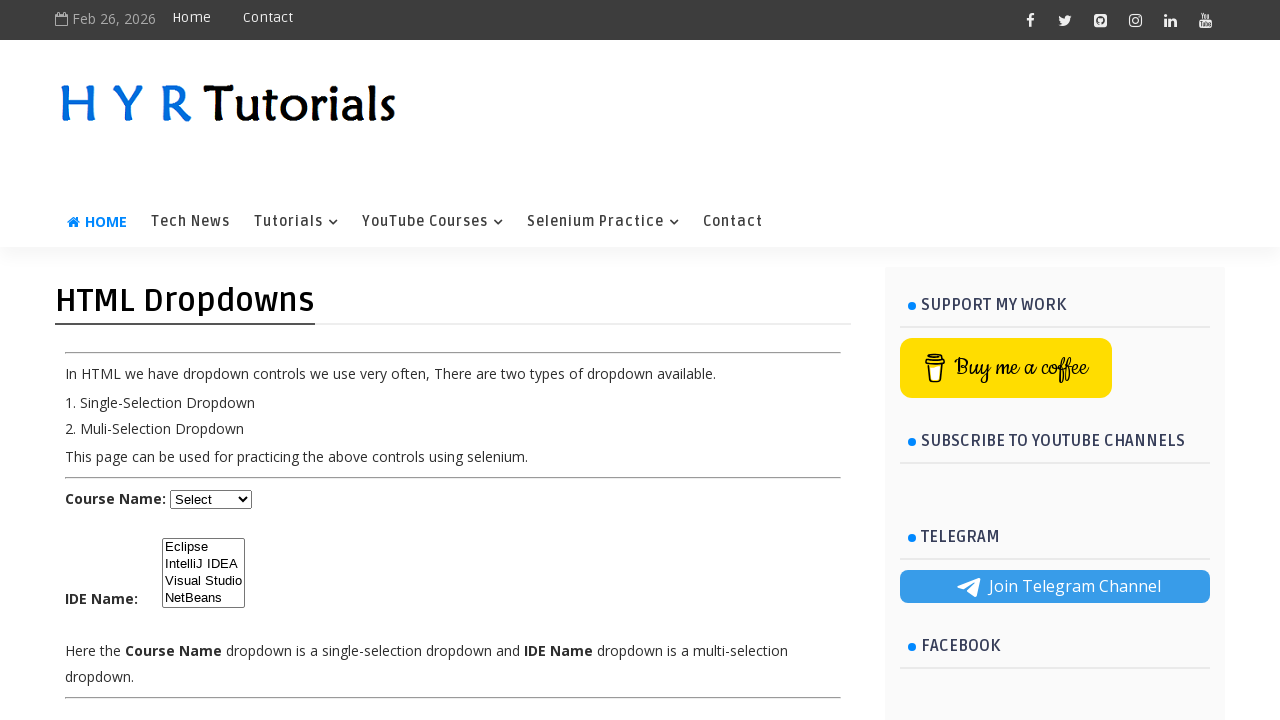

Located the multi-select dropdown element with id 'ide'
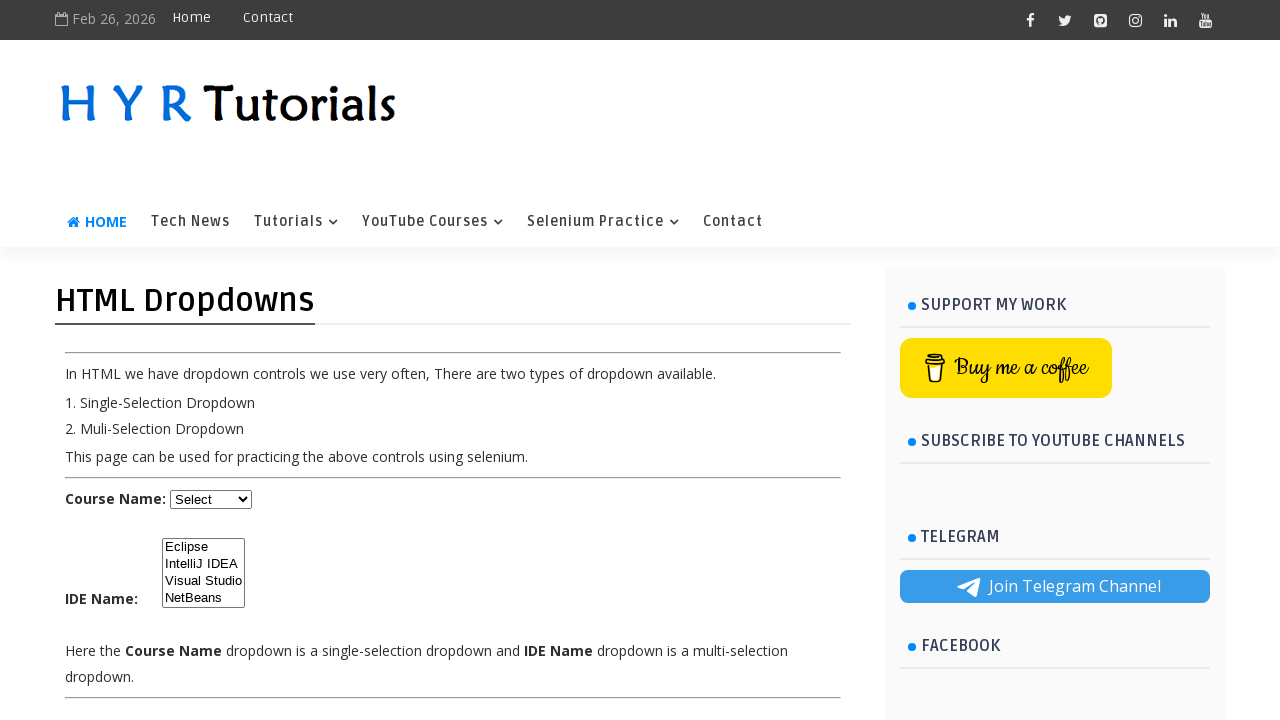

Selected dropdown option at index 3 on #ide
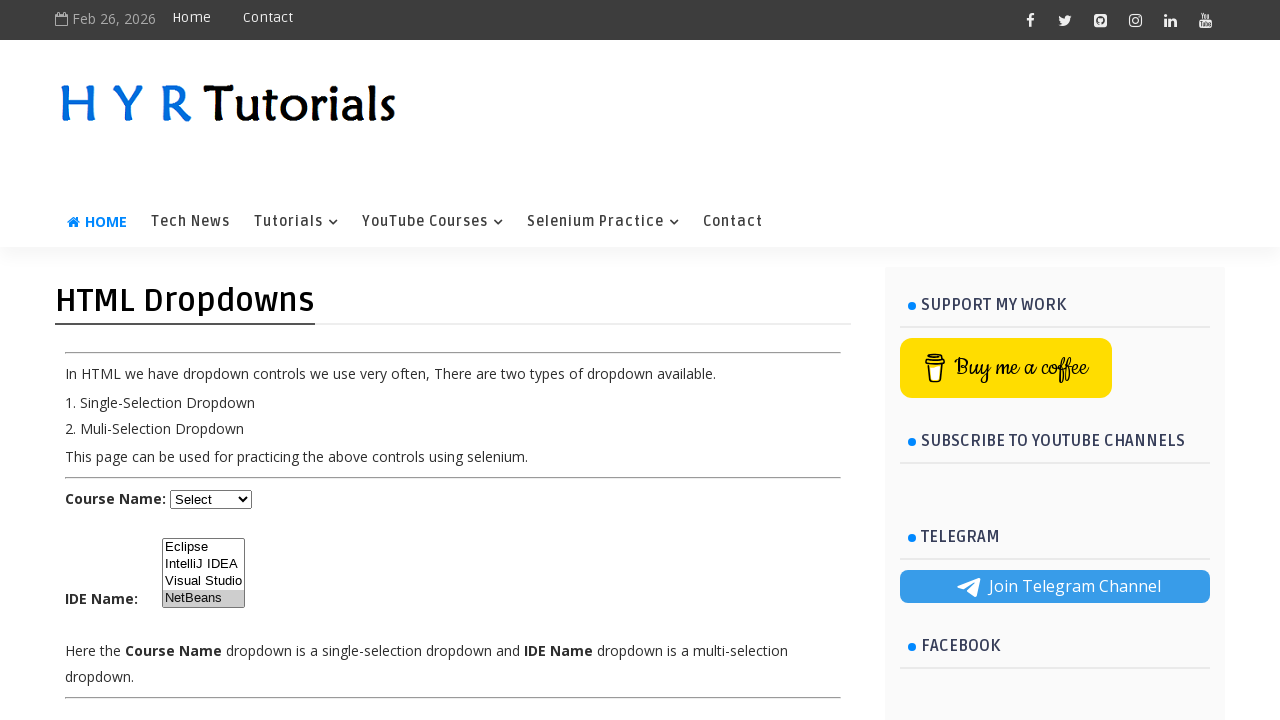

Waited 1 second for UI to update after index selection
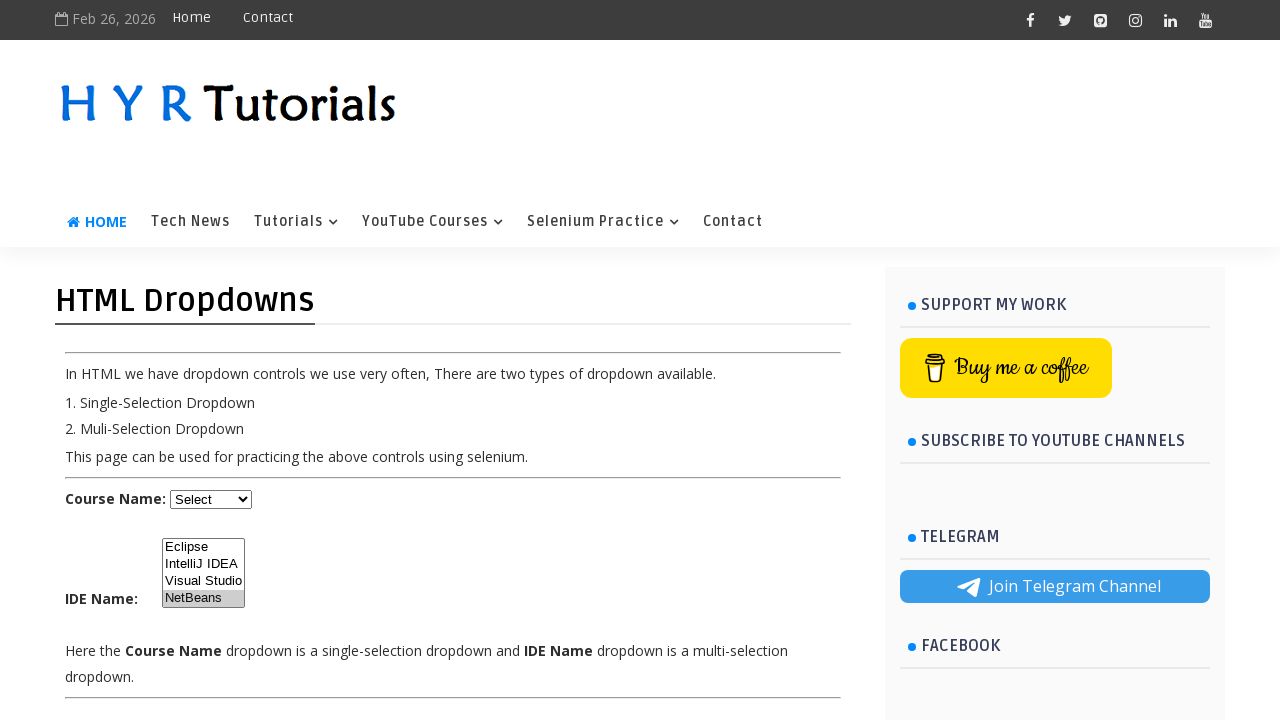

Selected dropdown option with value 'ij' on #ide
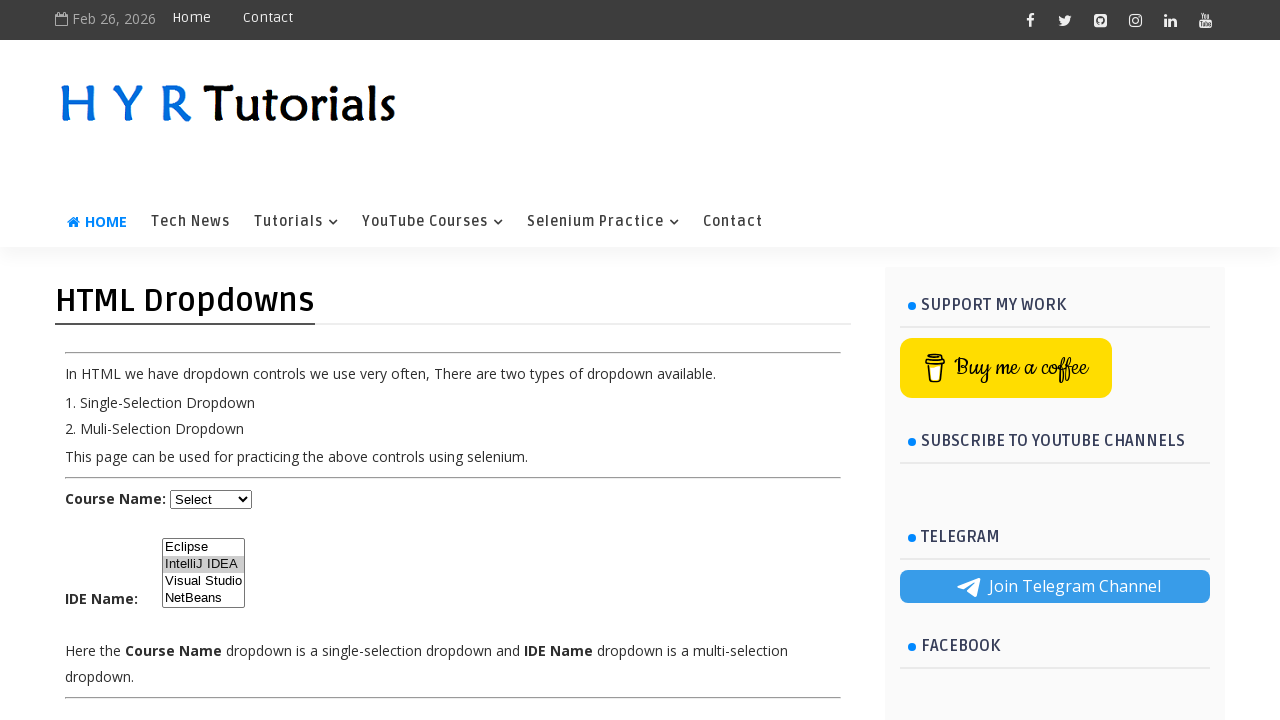

Waited 1 second for UI to update after value selection
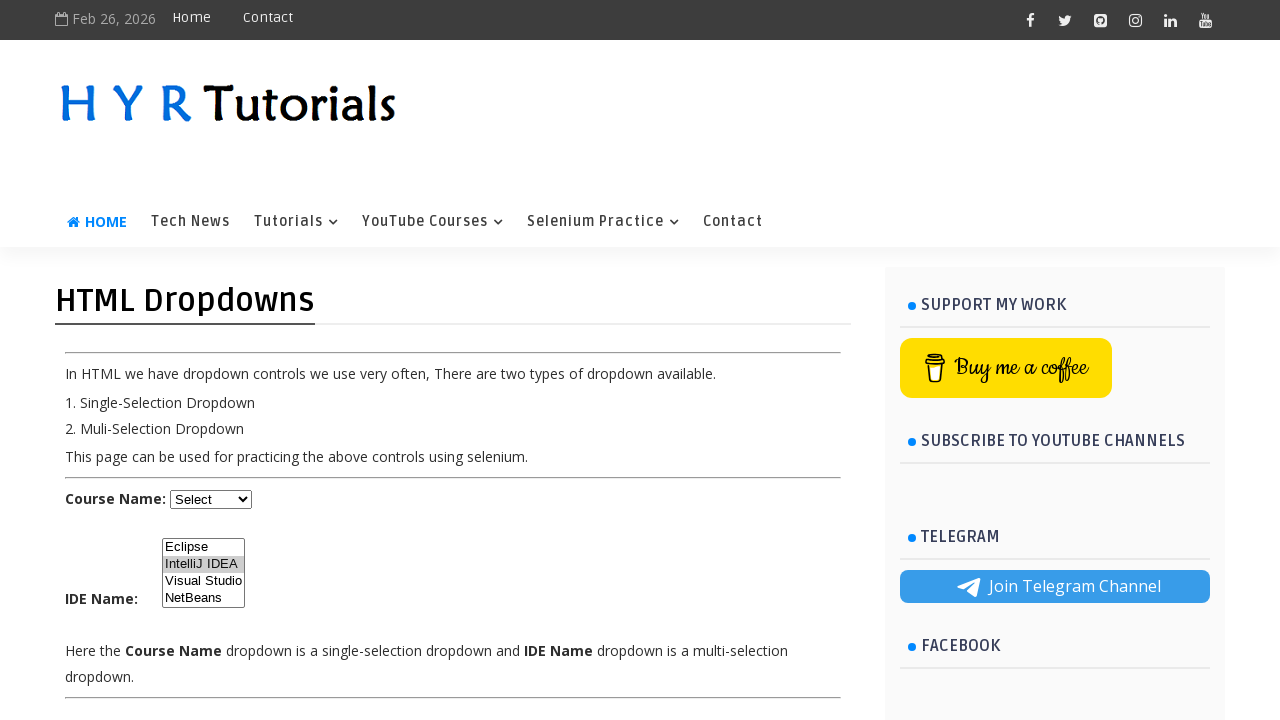

Retrieved current selected options from the dropdown
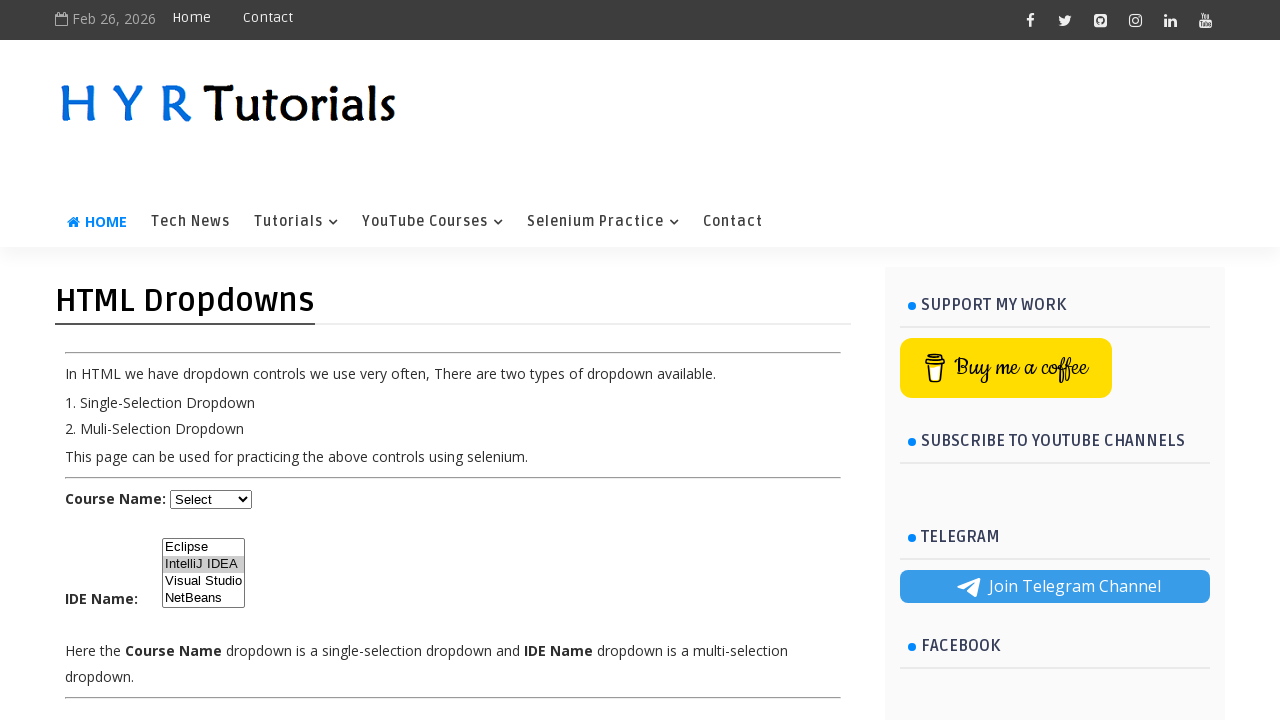

Re-selected option with value 'ij' to maintain selection on #ide
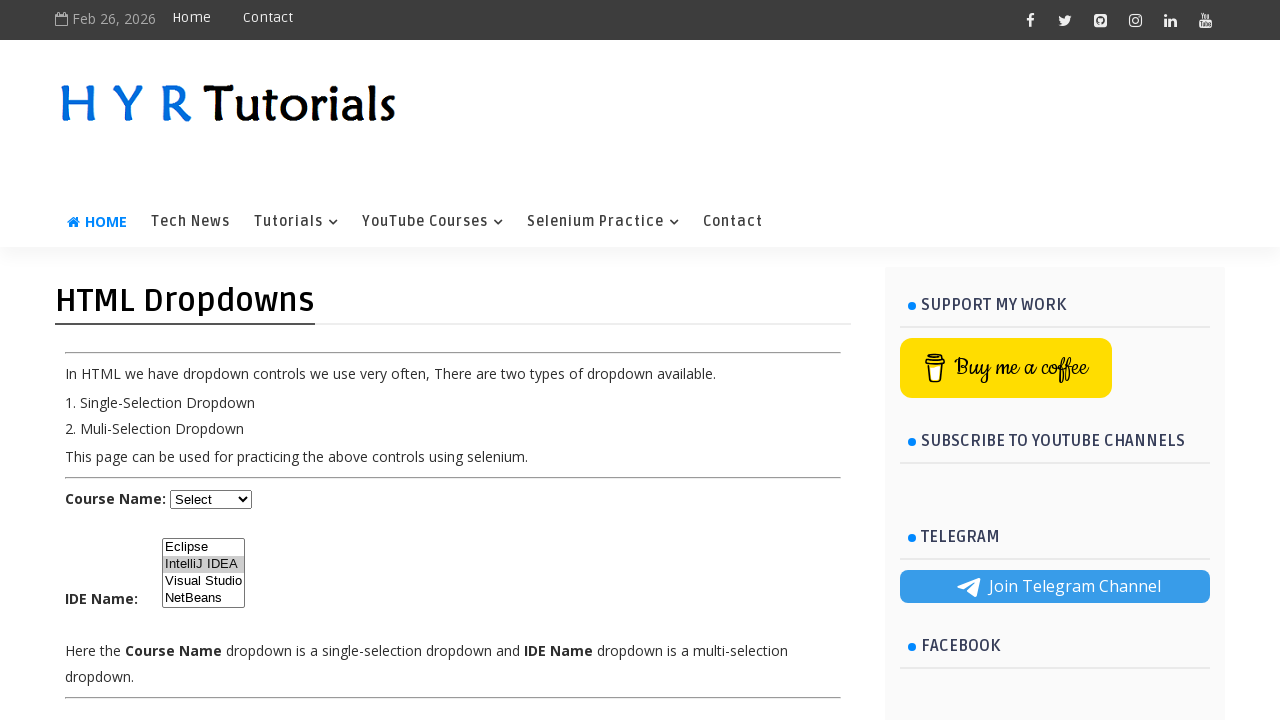

Waited 1 second for UI to update after re-selection
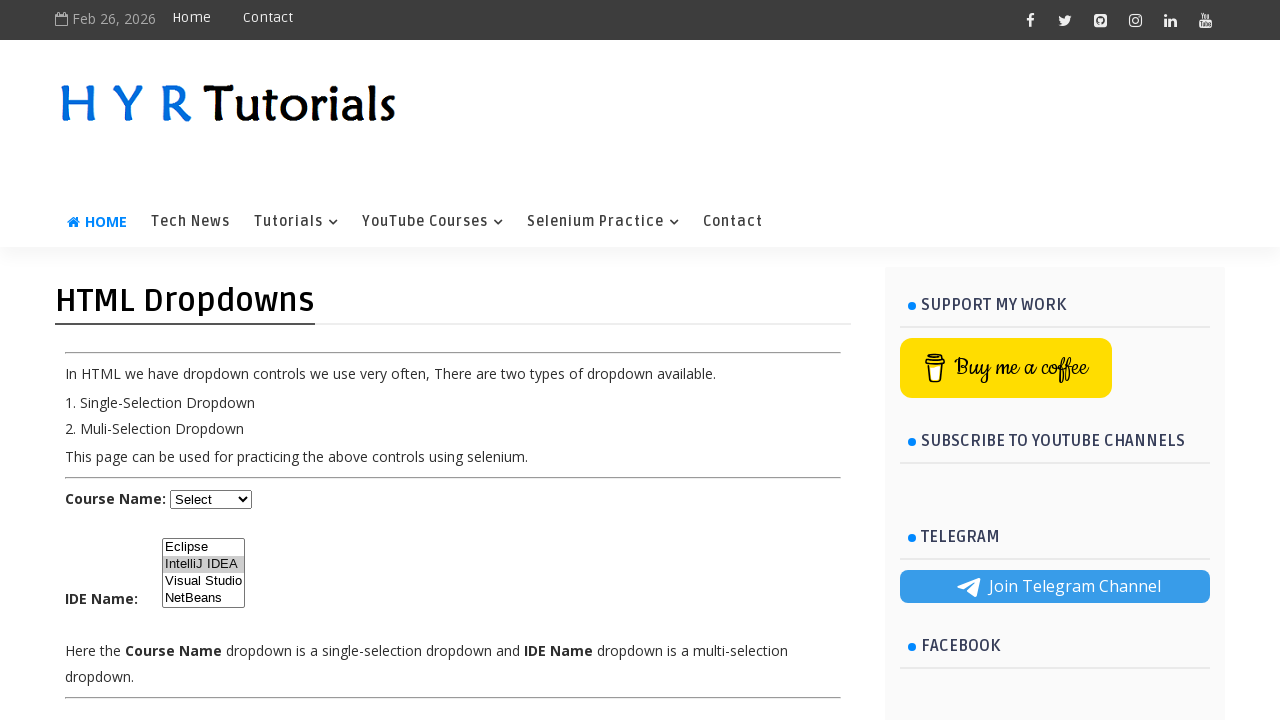

Selected dropdown option with visible text 'Eclipse' on #ide
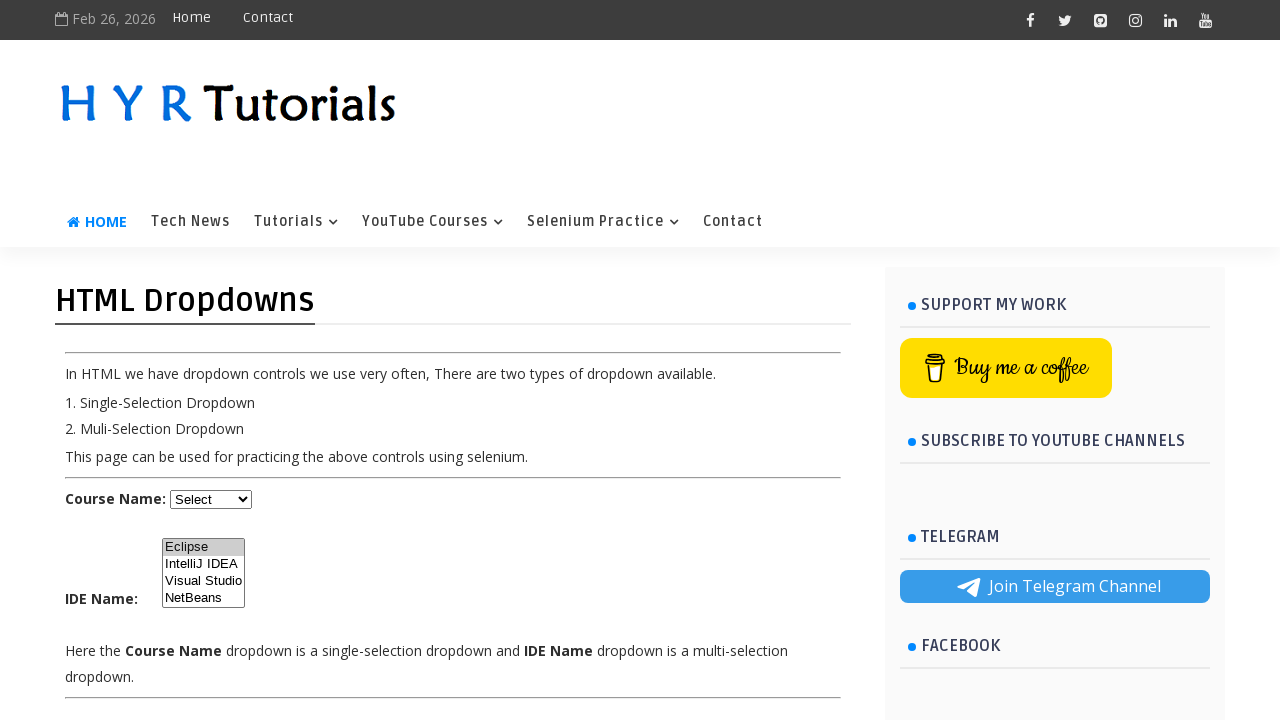

Deselected all options from the multi-select dropdown on #ide
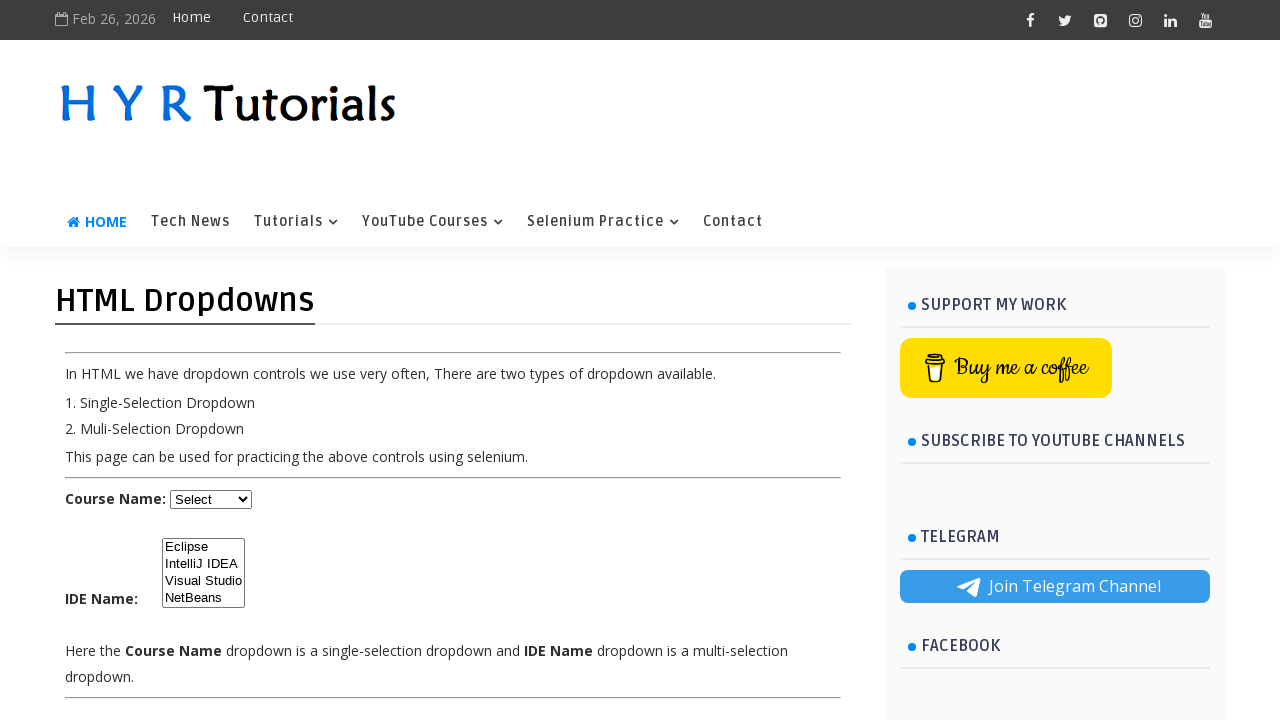

Waited 1 second for UI to update after clearing all selections
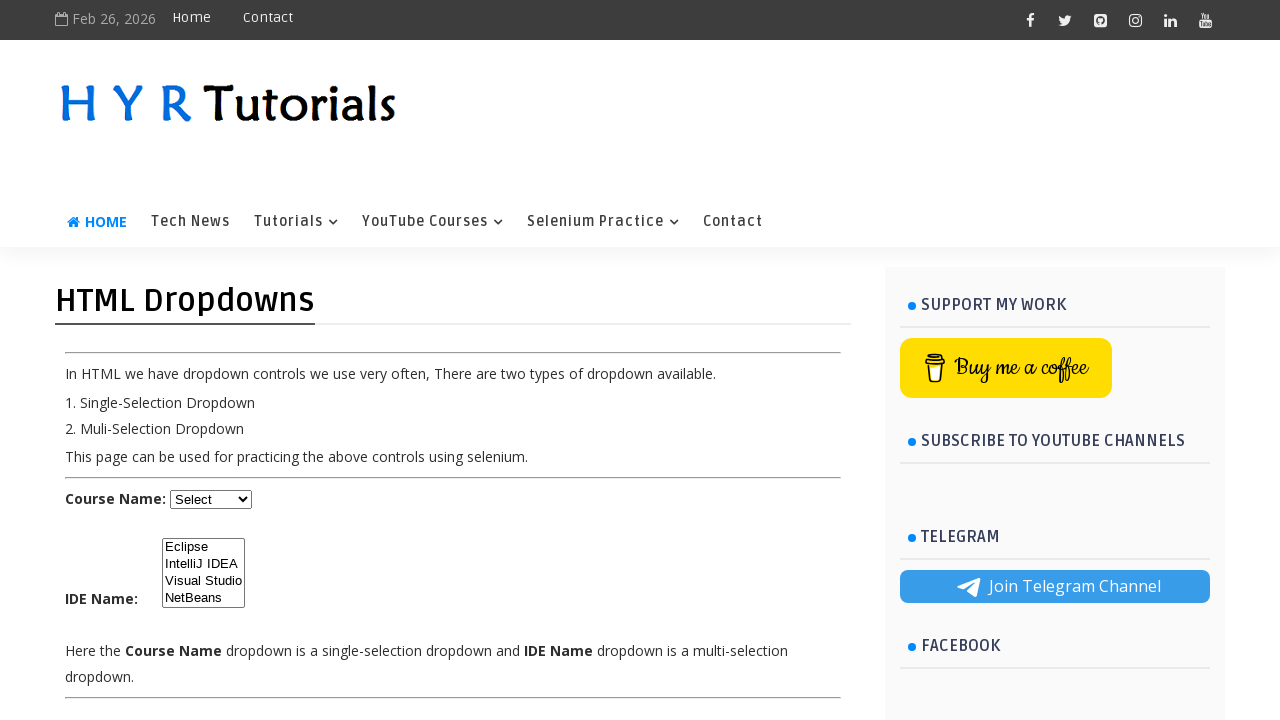

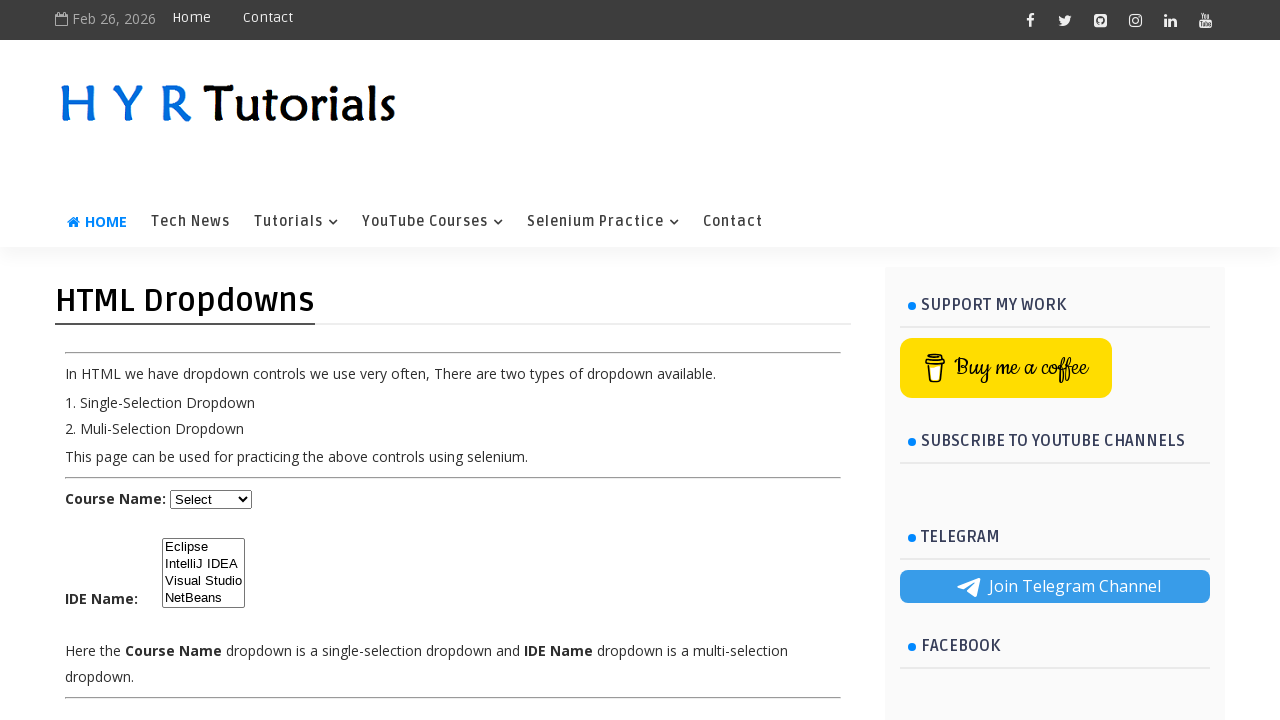